Tests navigation to the registration page by clicking the registration link from the homepage and verifying the URL changes to the registration page.

Starting URL: https://qa.koel.app/

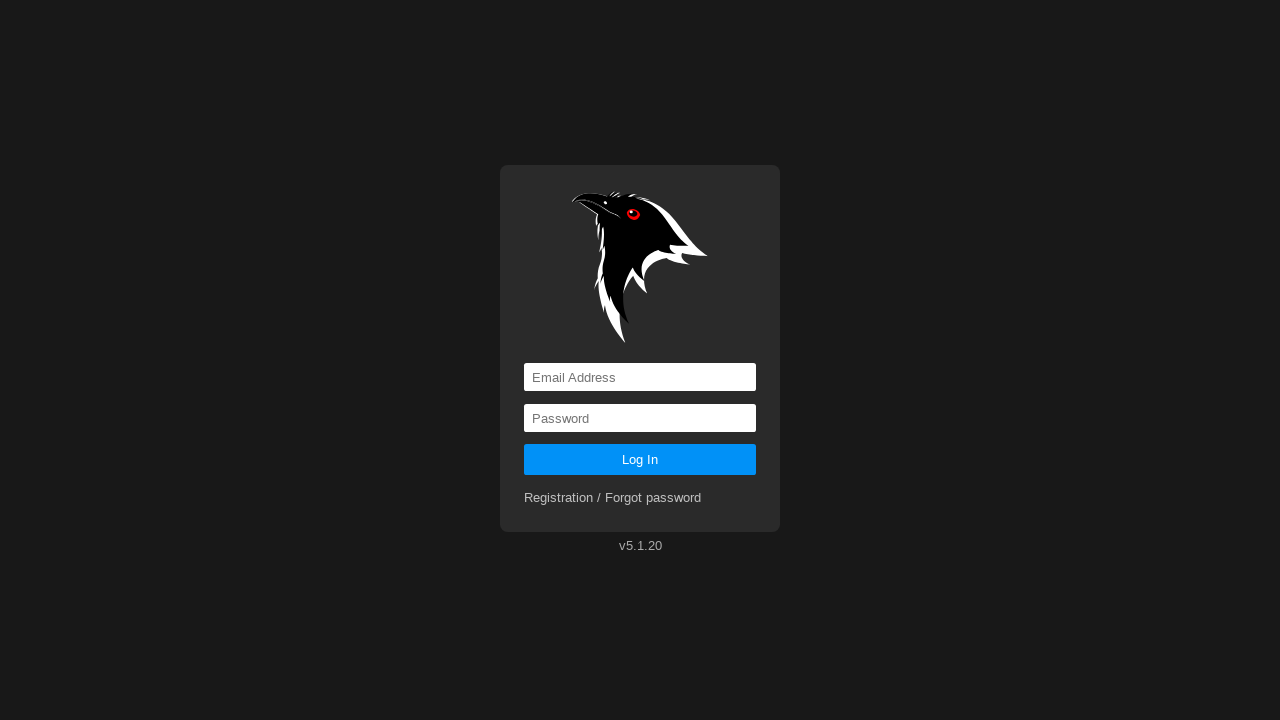

Clicked registration link on homepage at (613, 498) on a[href='registration']
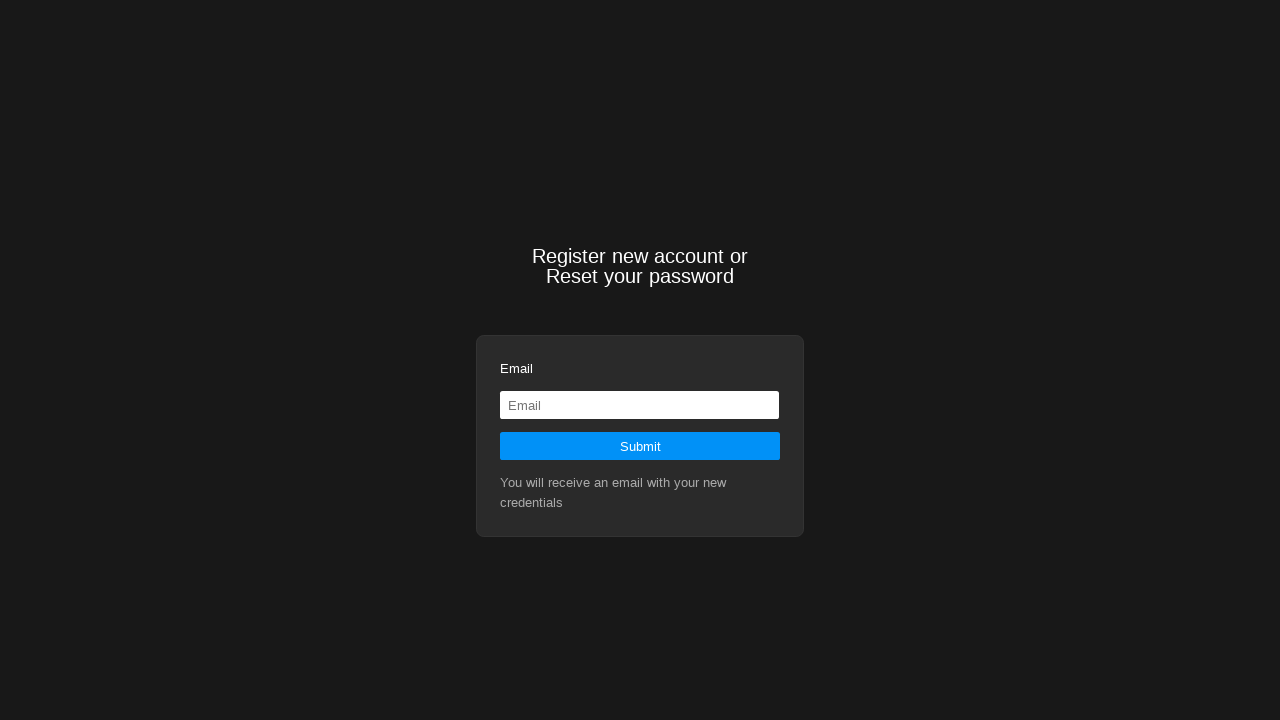

Navigated to registration page with URL https://qa.koel.app/registration
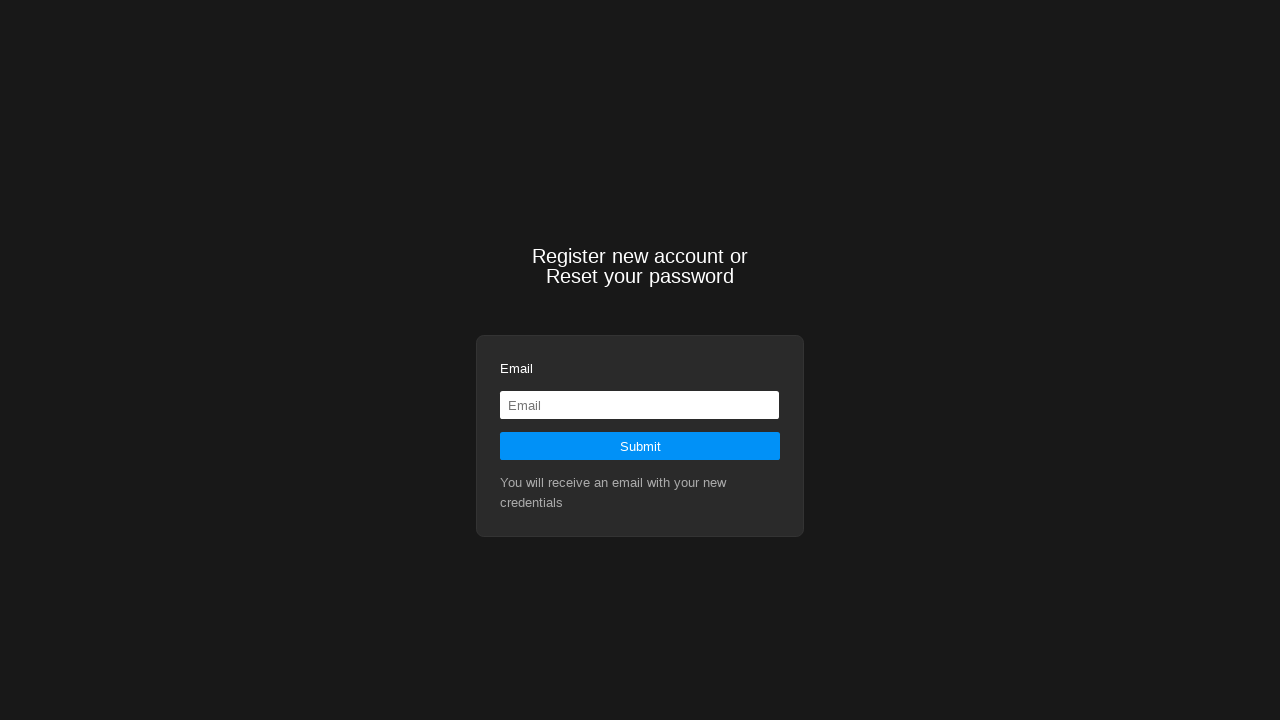

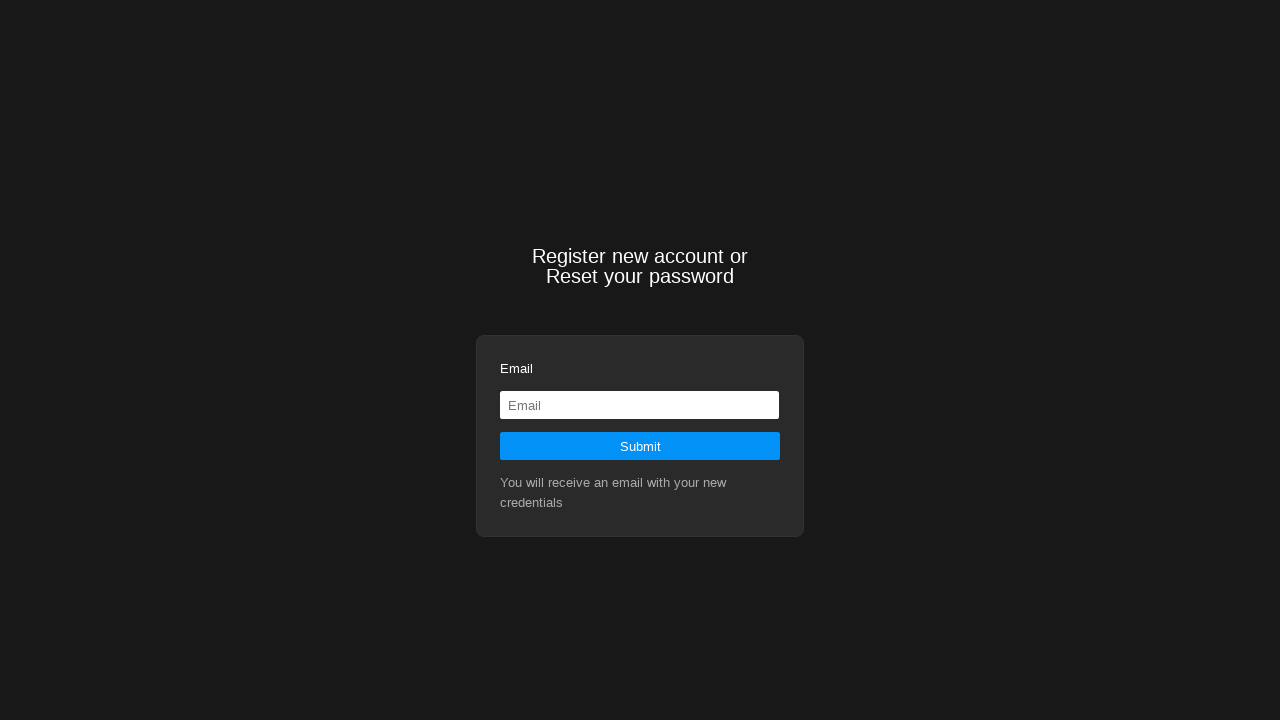